Navigates to Applitools demo application and clicks the login button to verify navigation to the app window.

Starting URL: https://demo.applitools.com

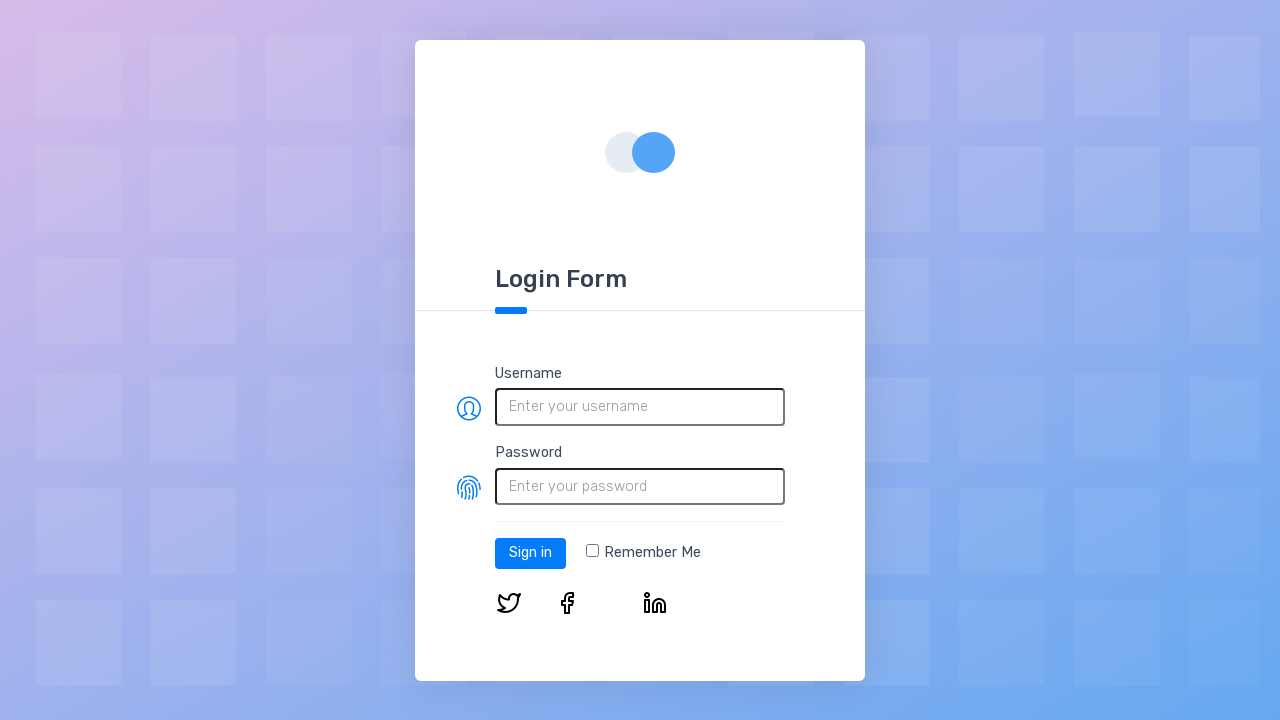

Login button selector loaded on the page
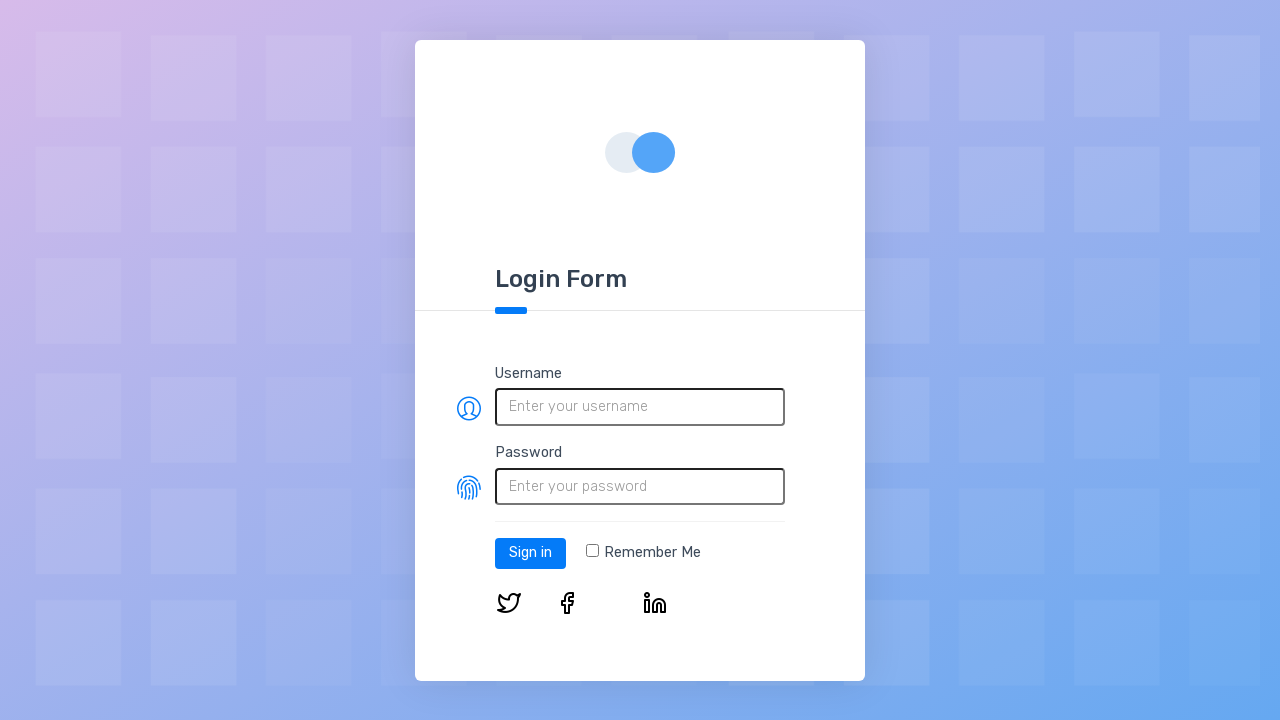

Clicked the login button at (530, 553) on #log-in
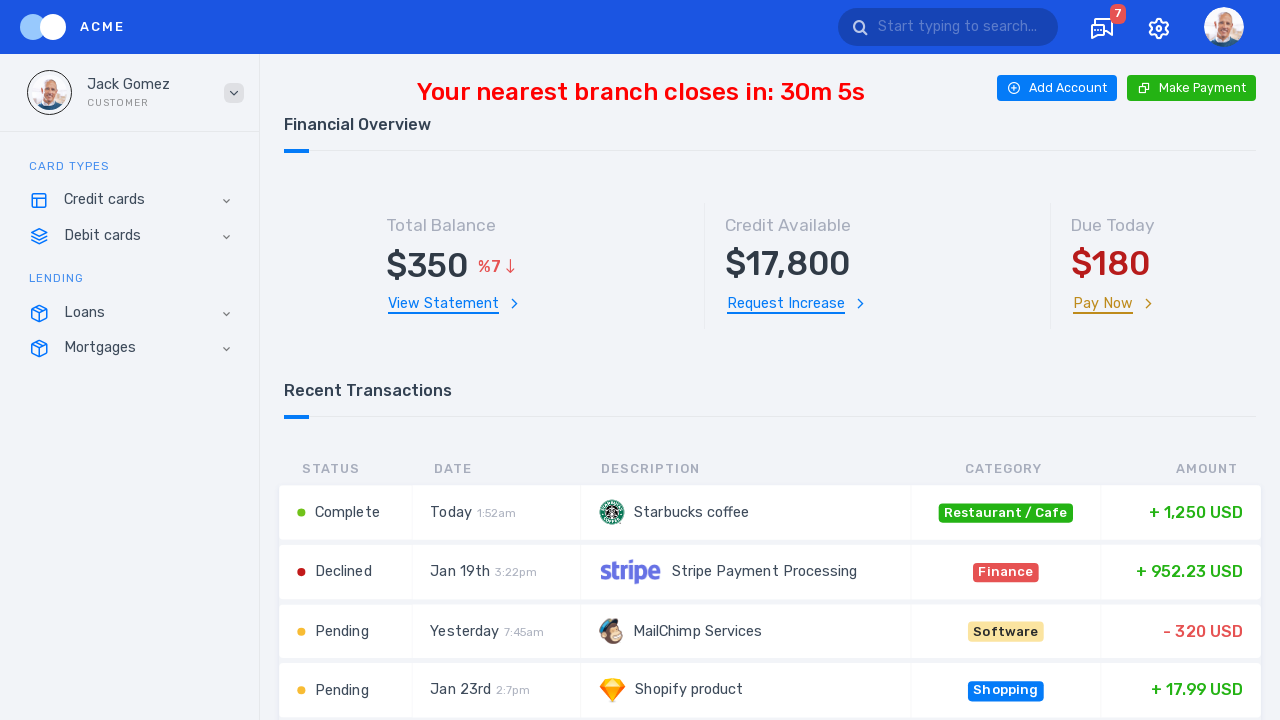

App page loaded after login button click
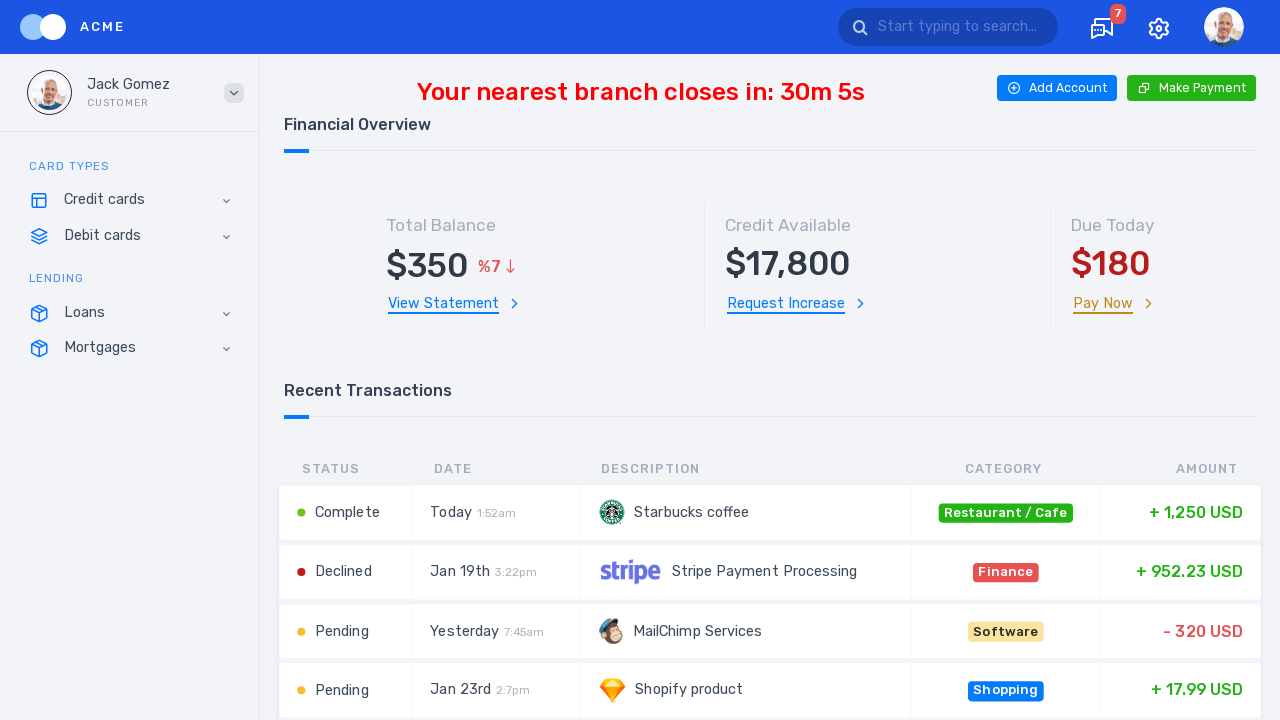

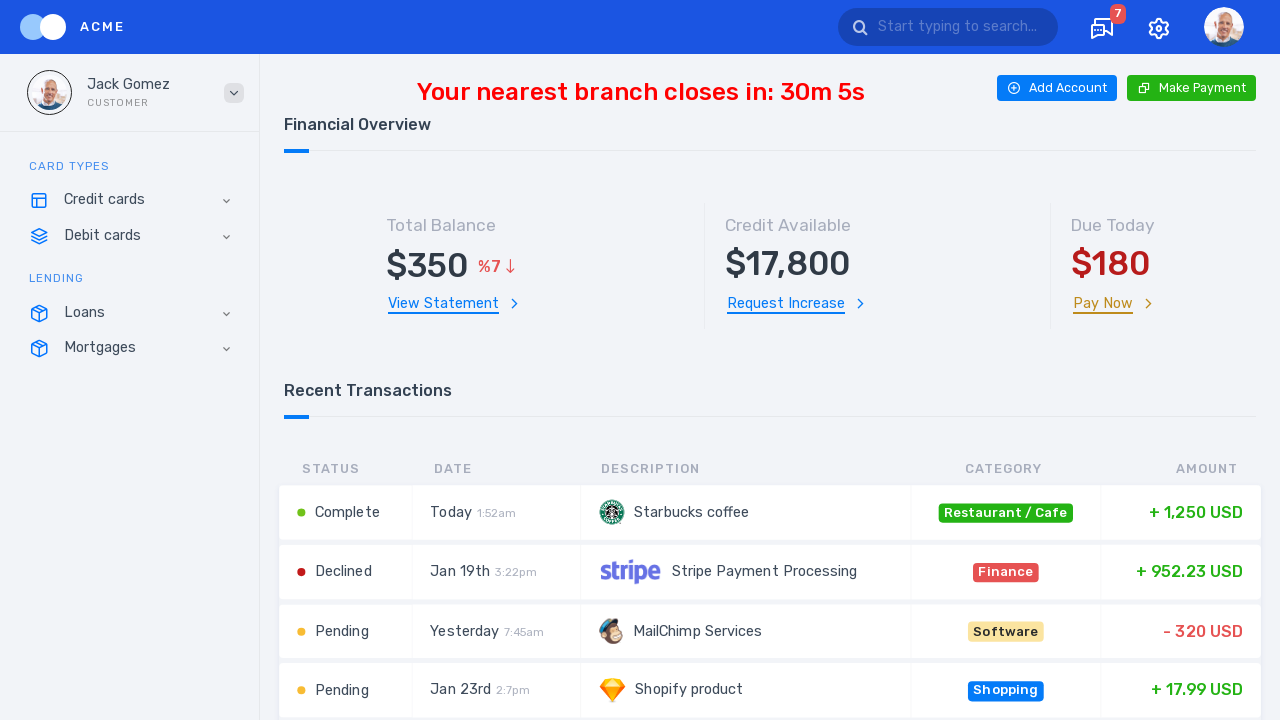